Tests user registration form by filling all required fields and attempting to register with an already-used email address to verify duplicate email validation

Starting URL: https://www.ue.ba

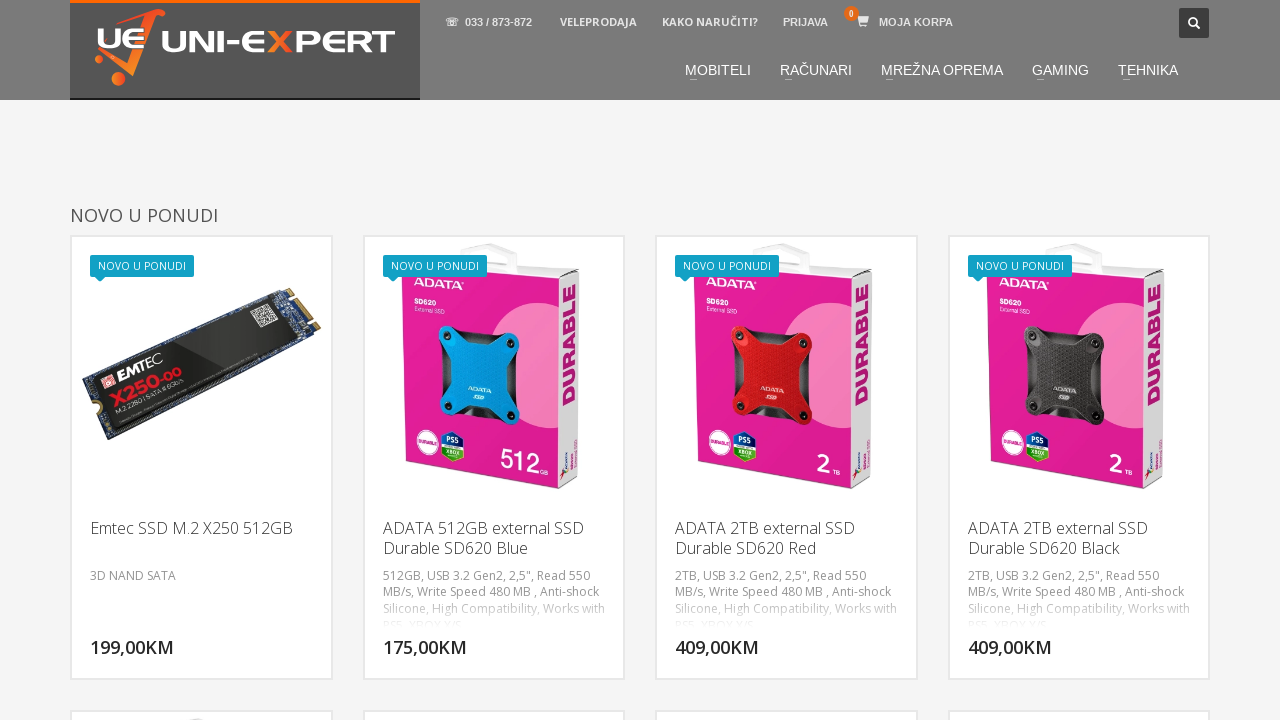

Clicked sign up button at (807, 22) on xpath=//*[@id='signin2']
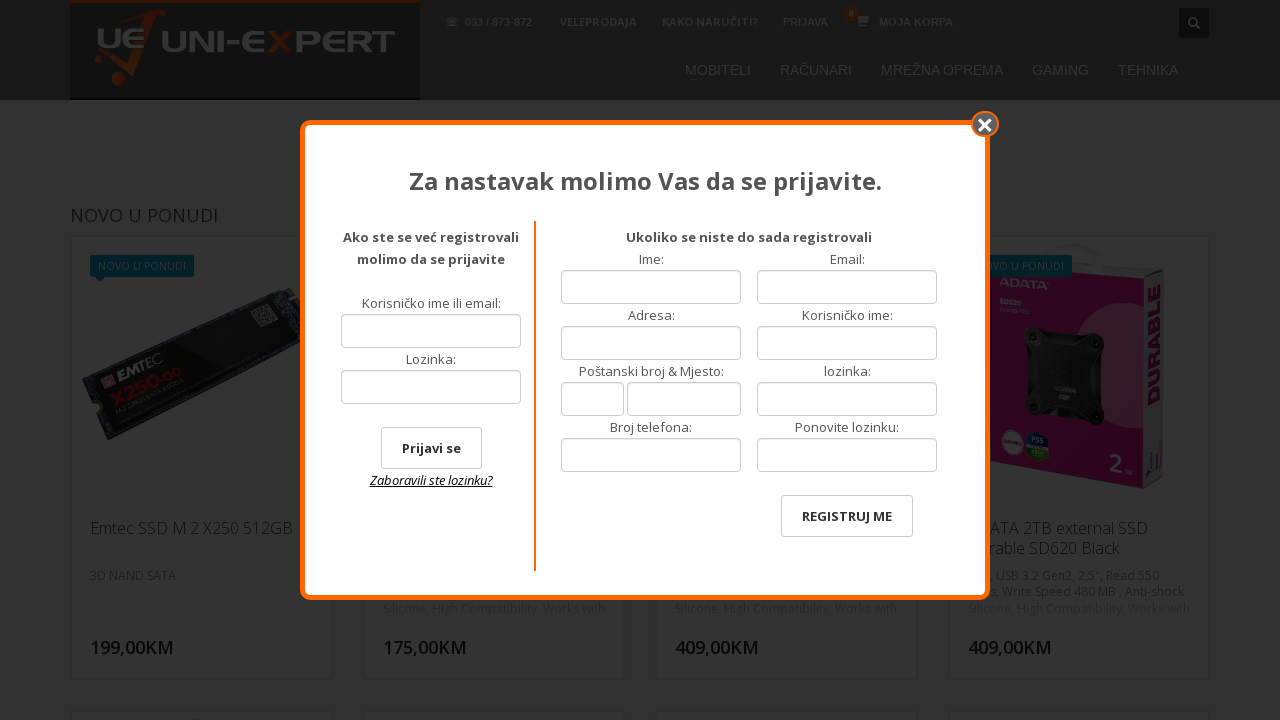

Registration form loaded
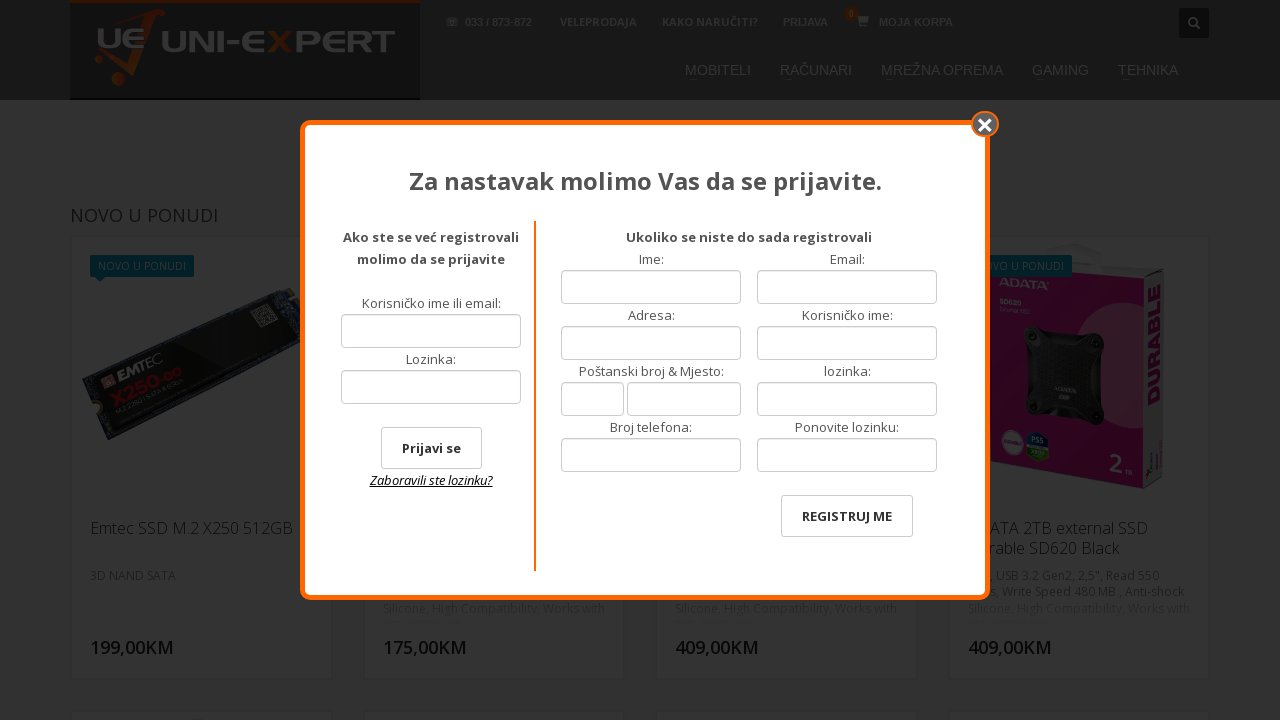

Filled name field with 'John Smith' on #name
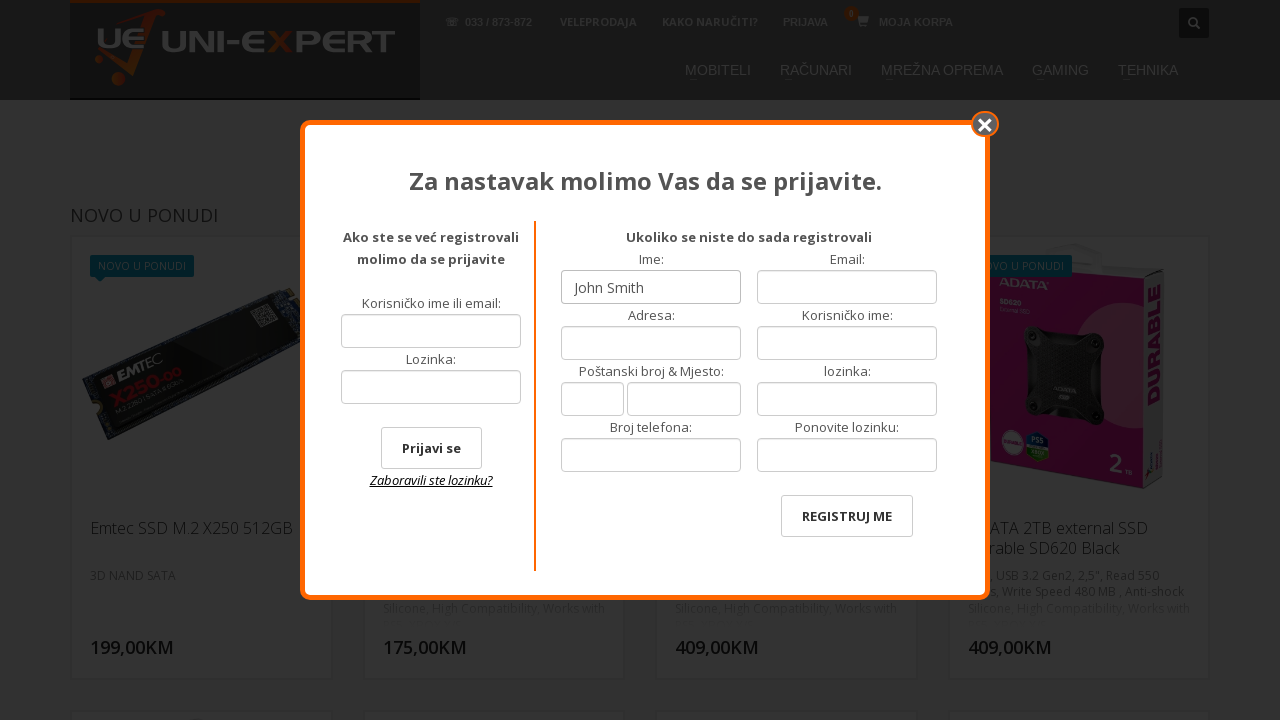

Filled email field with 'testuser2024@example.com' on #email
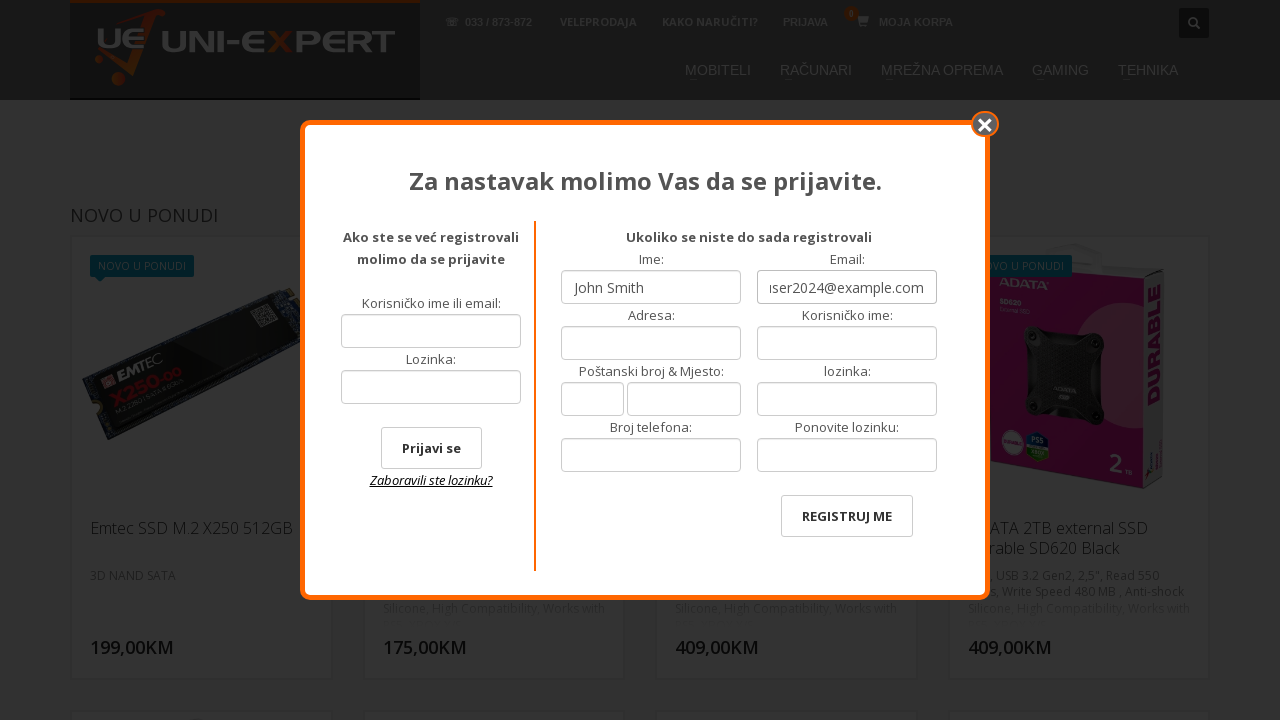

Filled address field with '123 Test Street' on #address
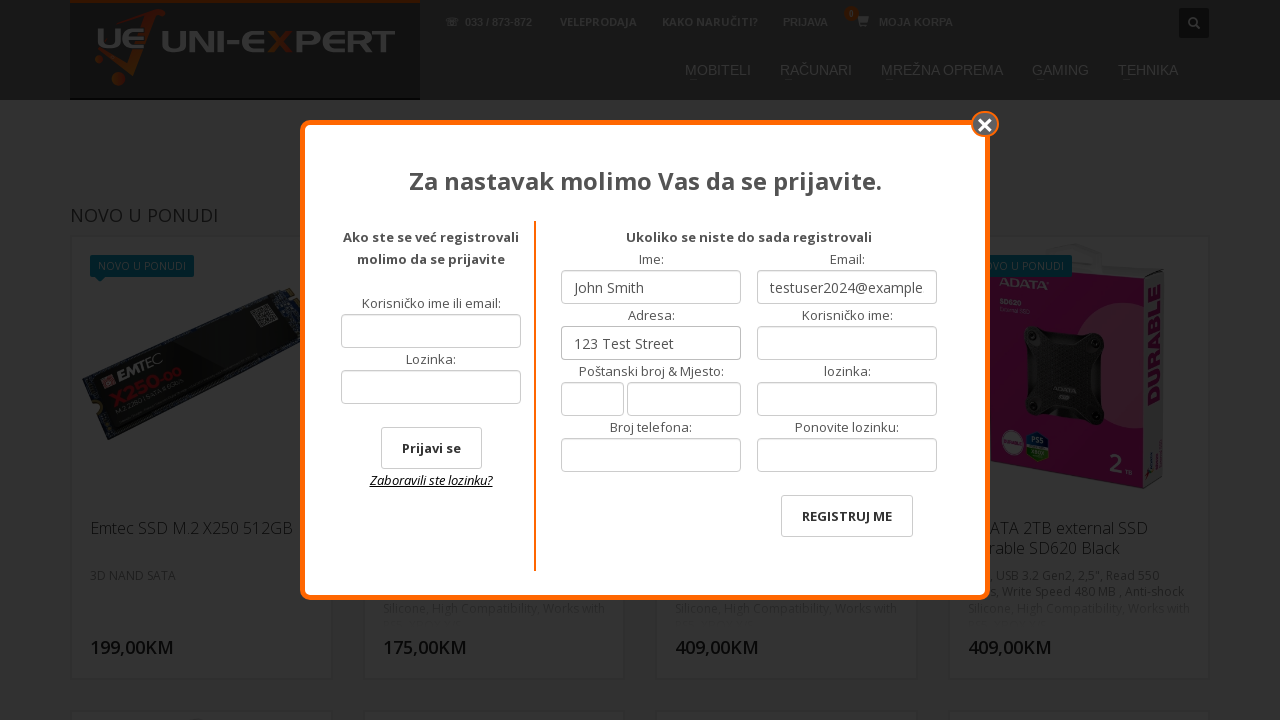

Filled username field with 'johnsmith_test123' on #username
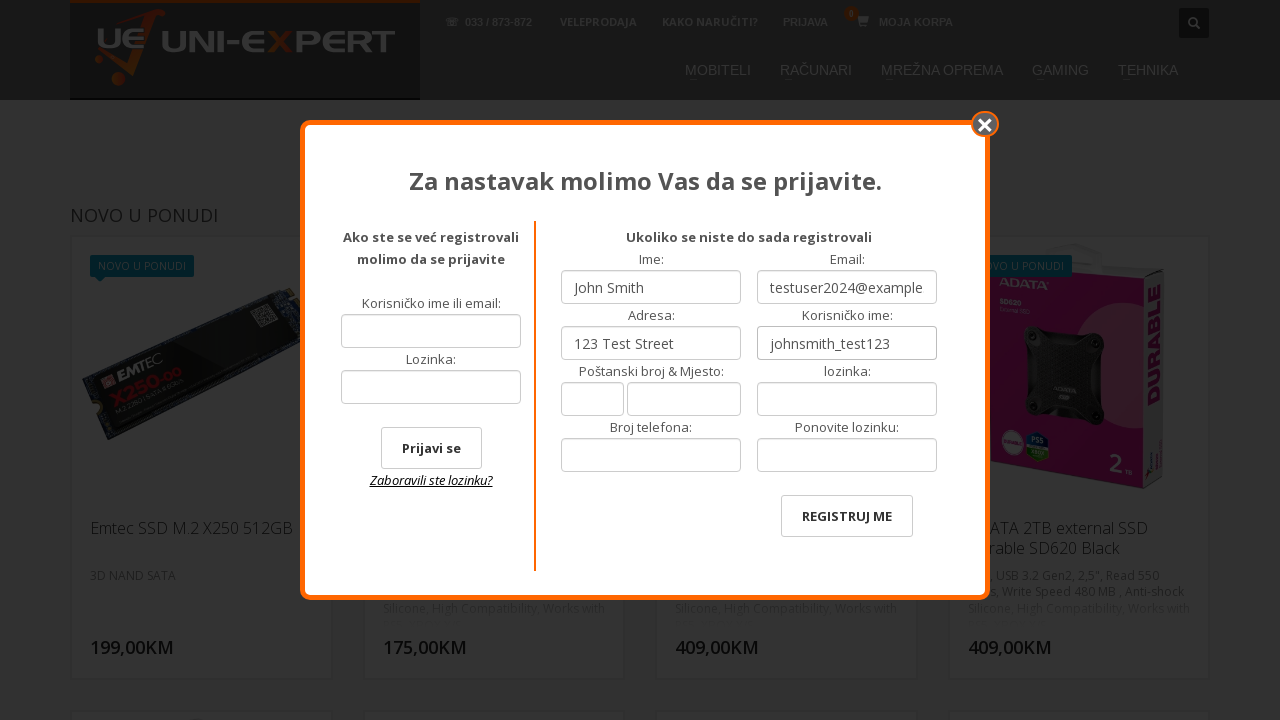

Filled zip code field with '10001' on #zip
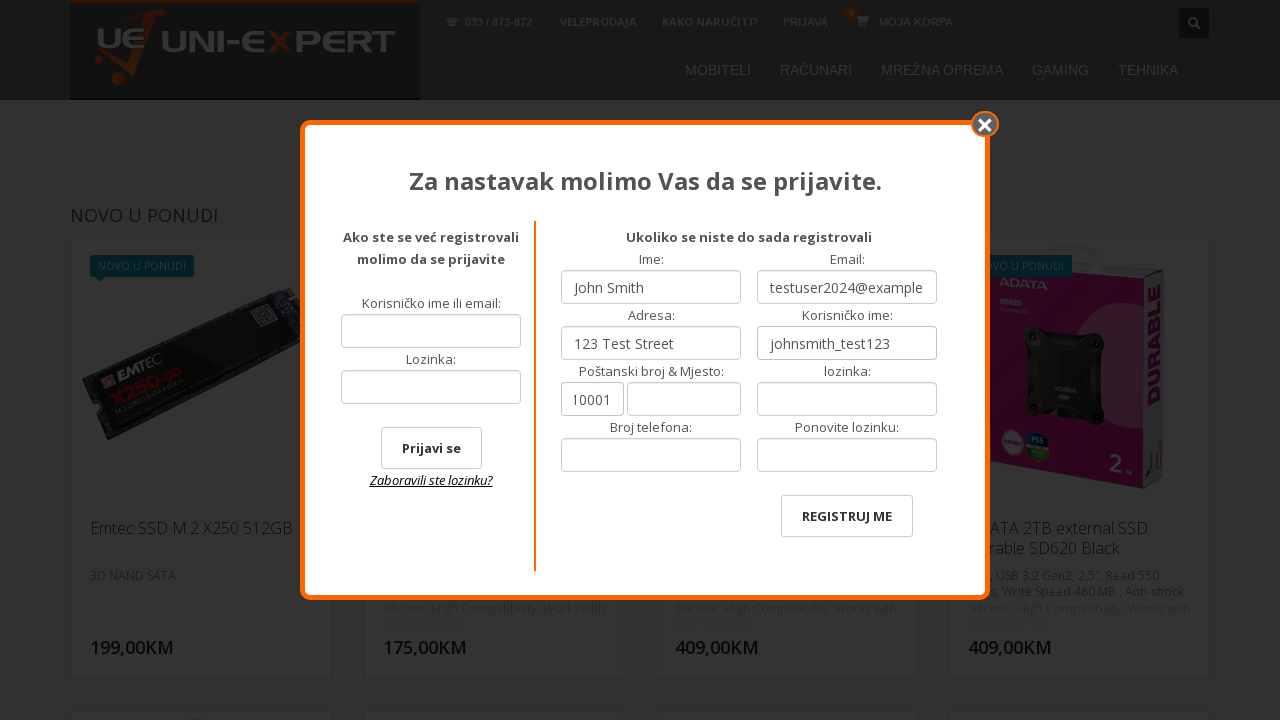

Filled city field with 'New York' on #city
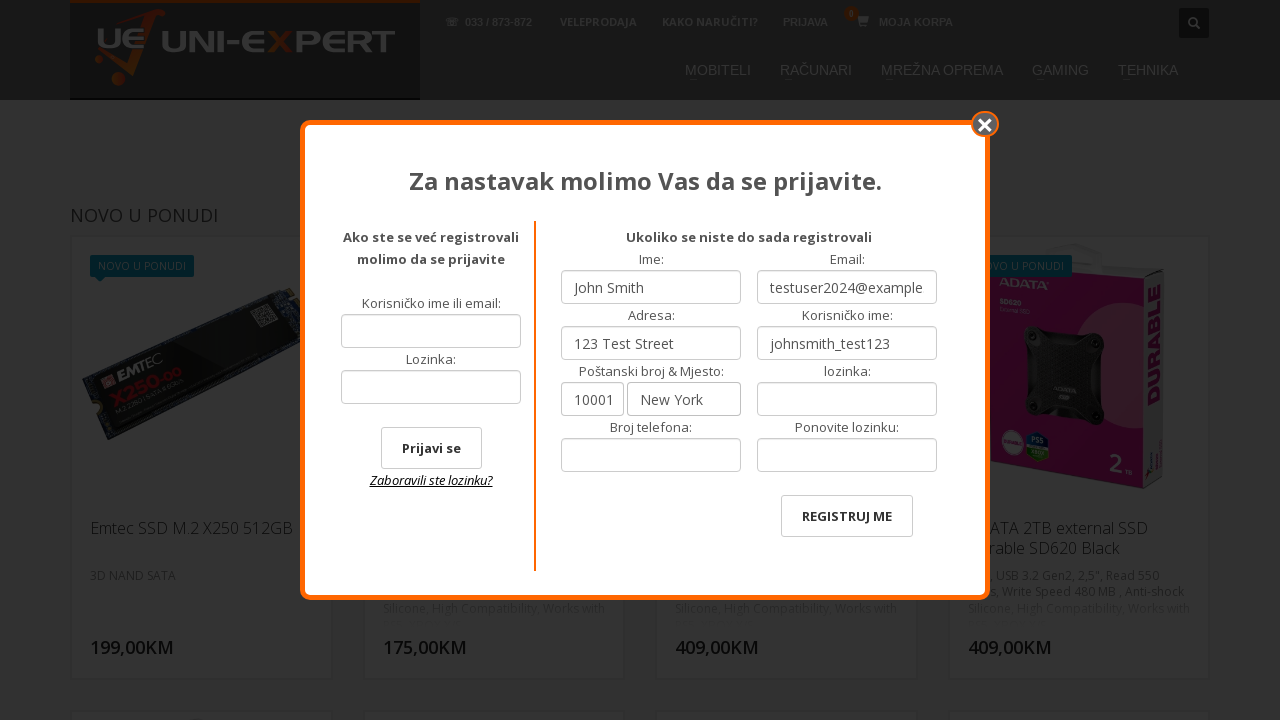

Filled password field on #userpass
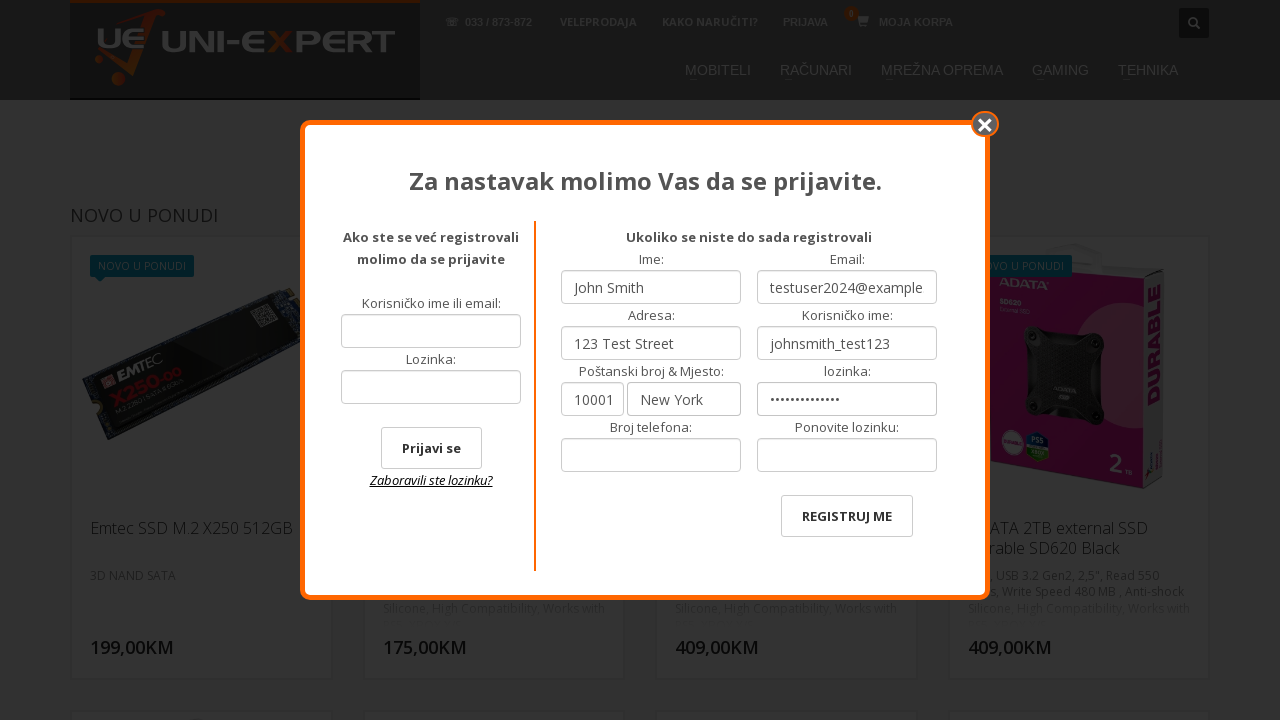

Filled password confirmation field on #userpass2
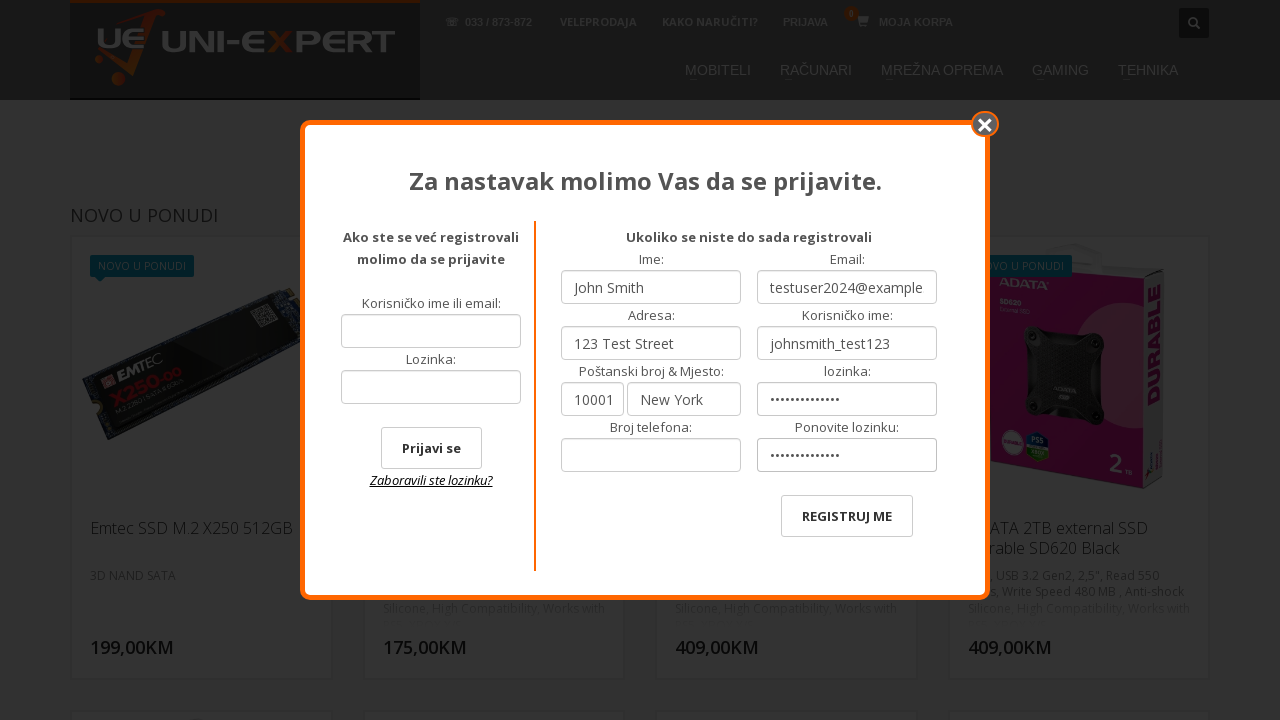

Filled phone field with '5551234567' on #phone
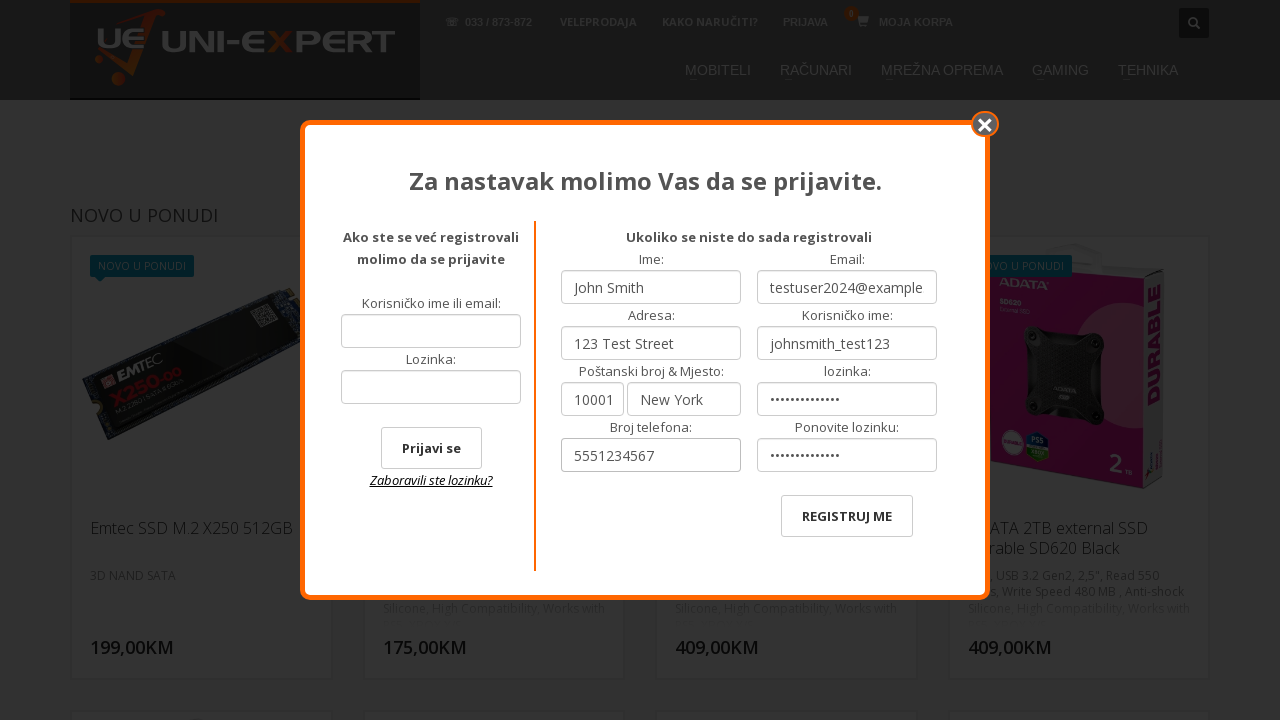

Clicked registration submit button at (847, 516) on #regsubmit
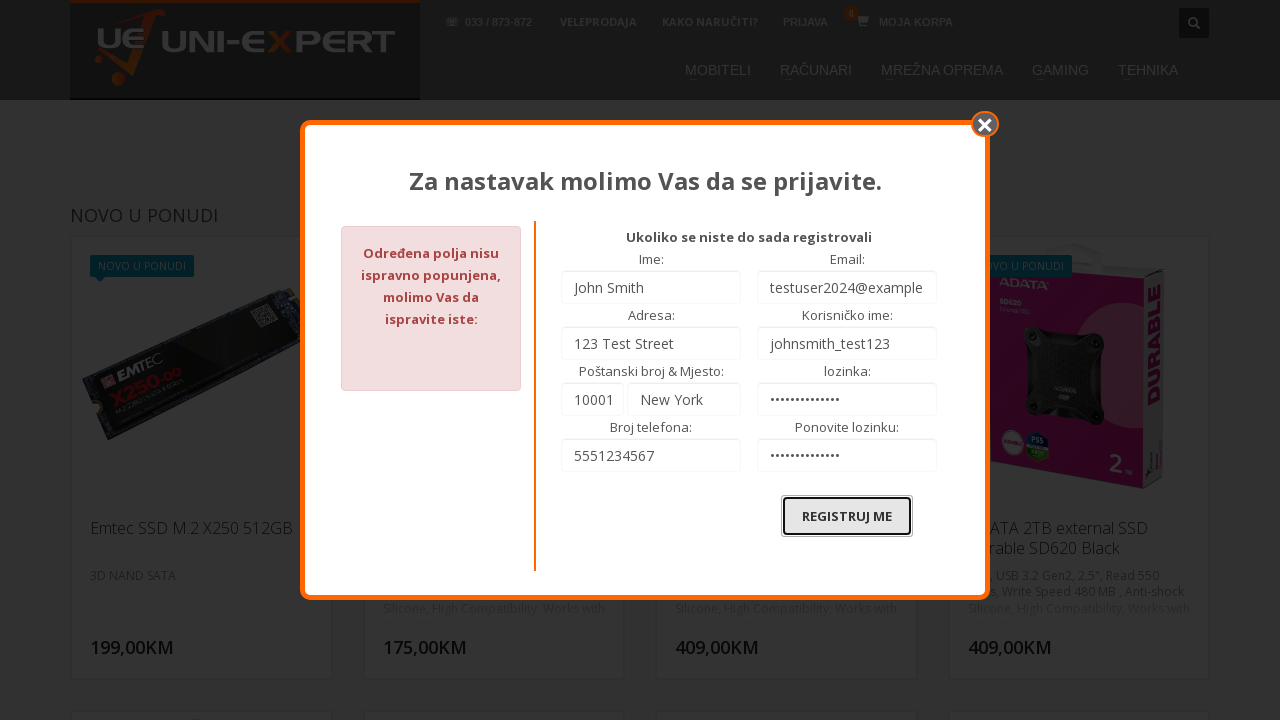

Duplicate email validation error message appeared
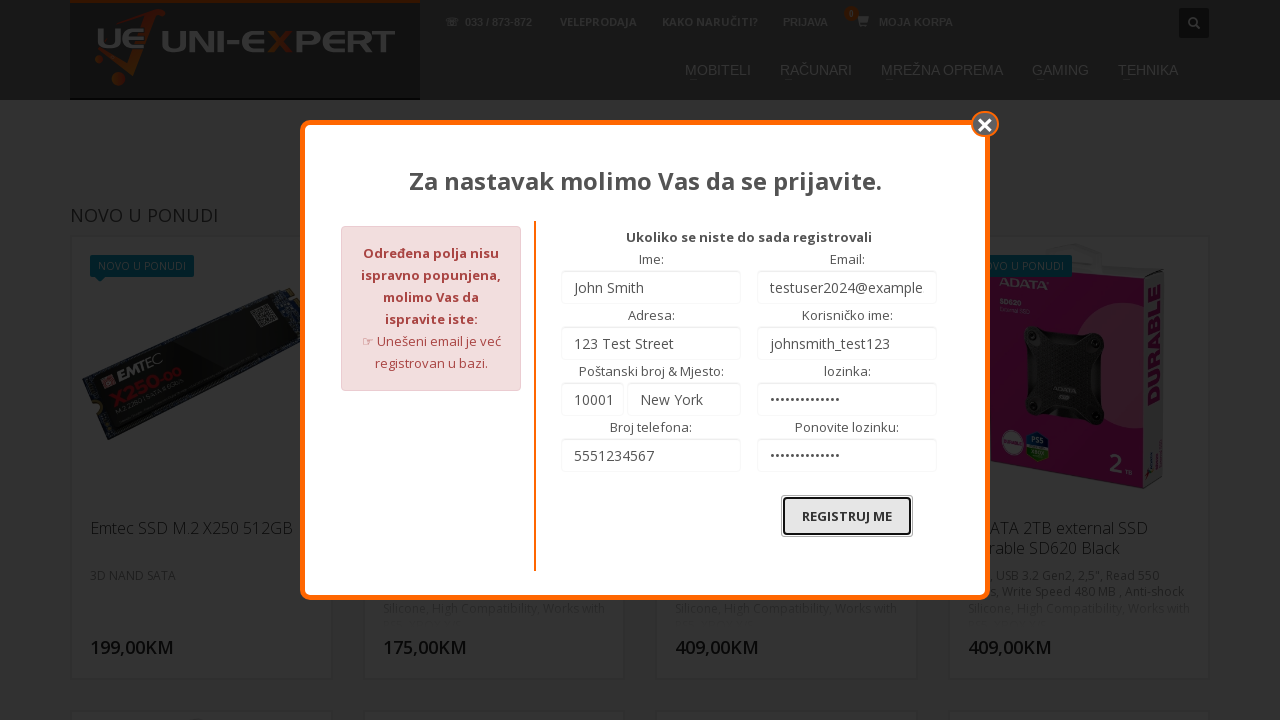

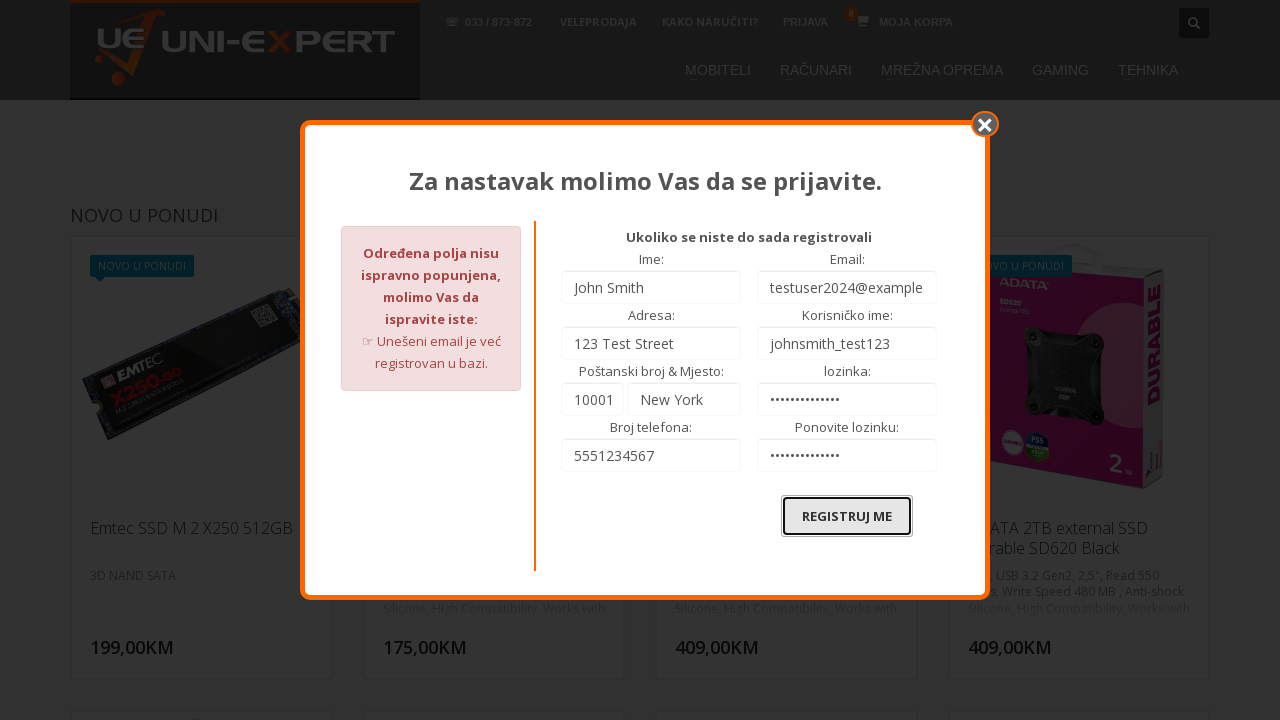